Tests radio button functionality by clicking the male radio button on a sample testing site

Starting URL: http://artoftesting.com/sampleSiteForSelenium.html

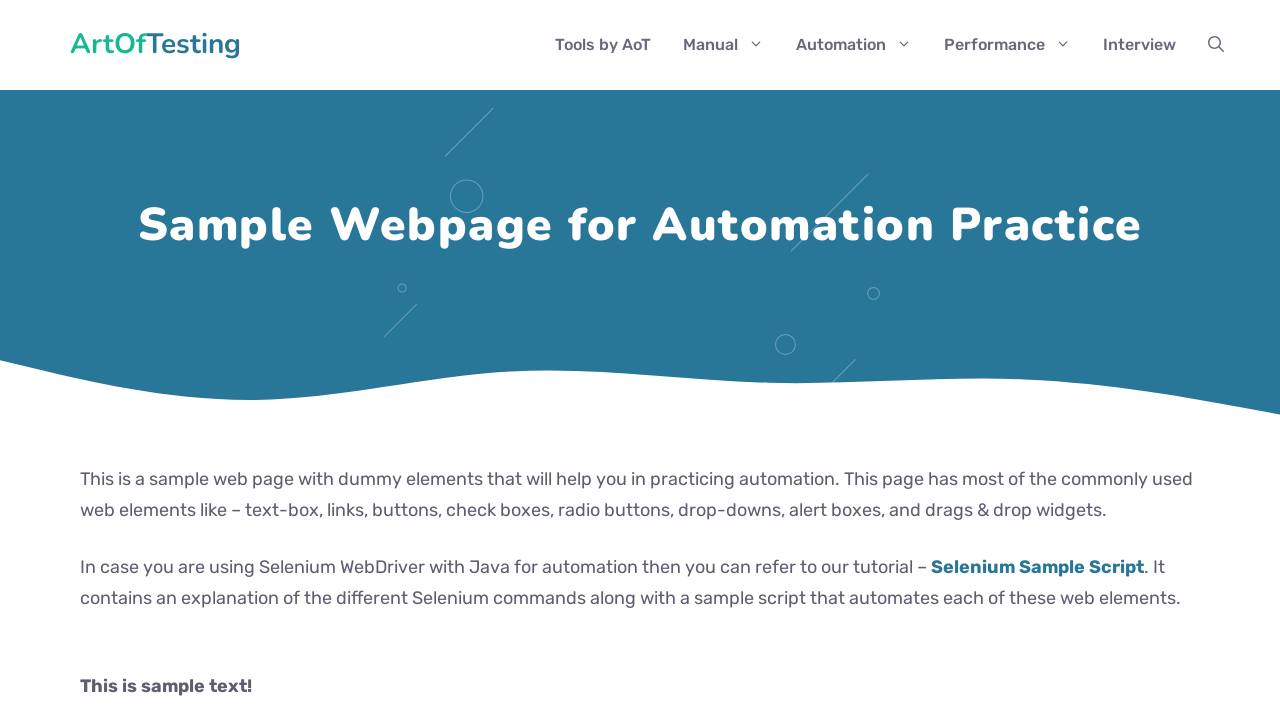

Navigated to sample testing site
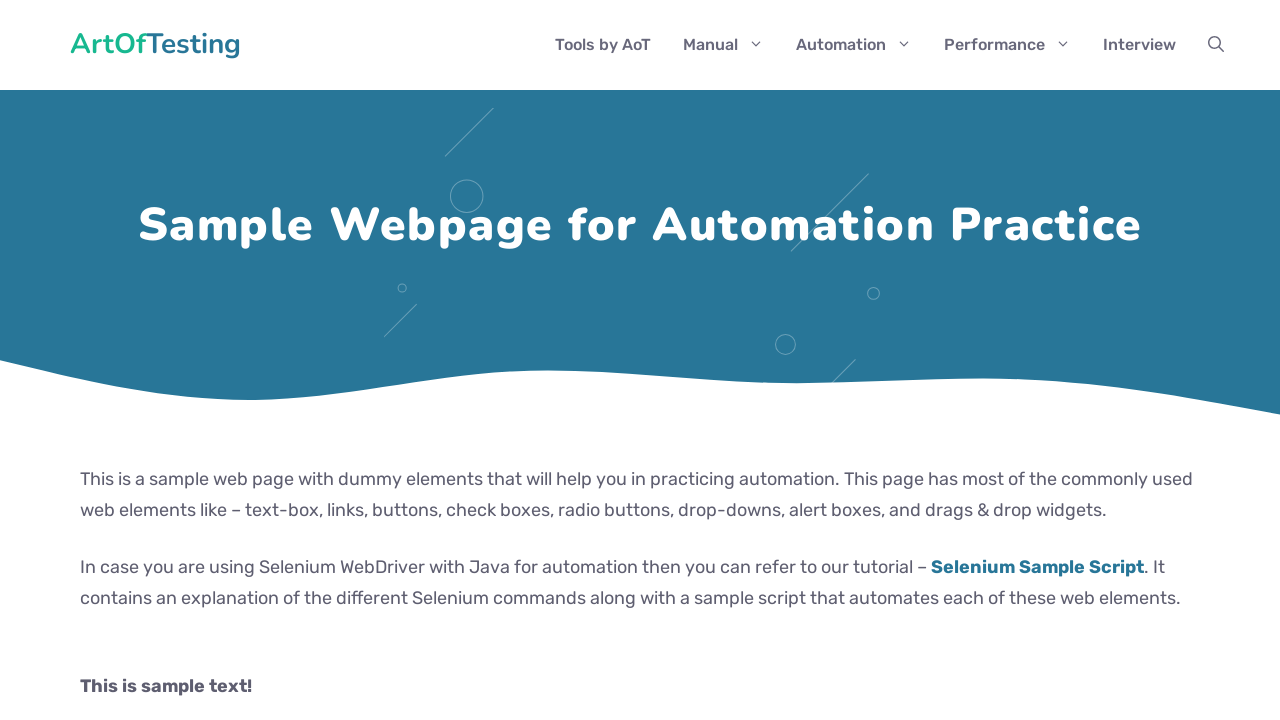

Clicked the male radio button at (86, 360) on #male
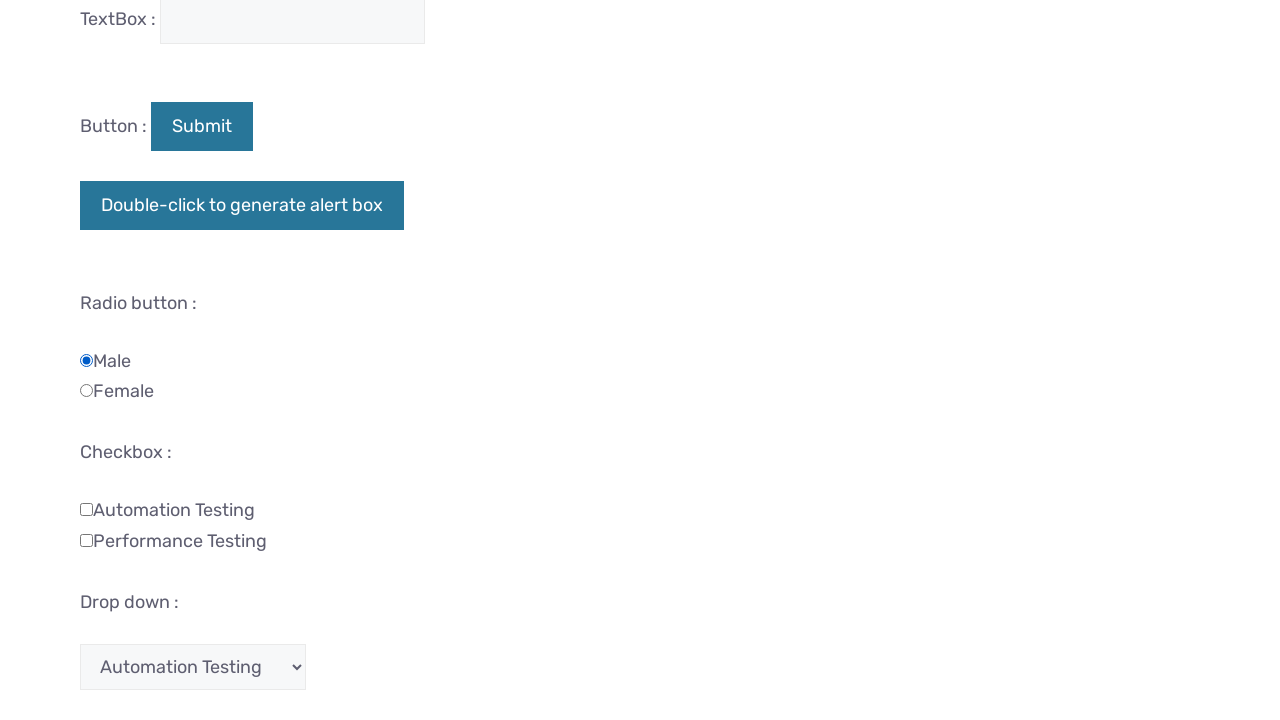

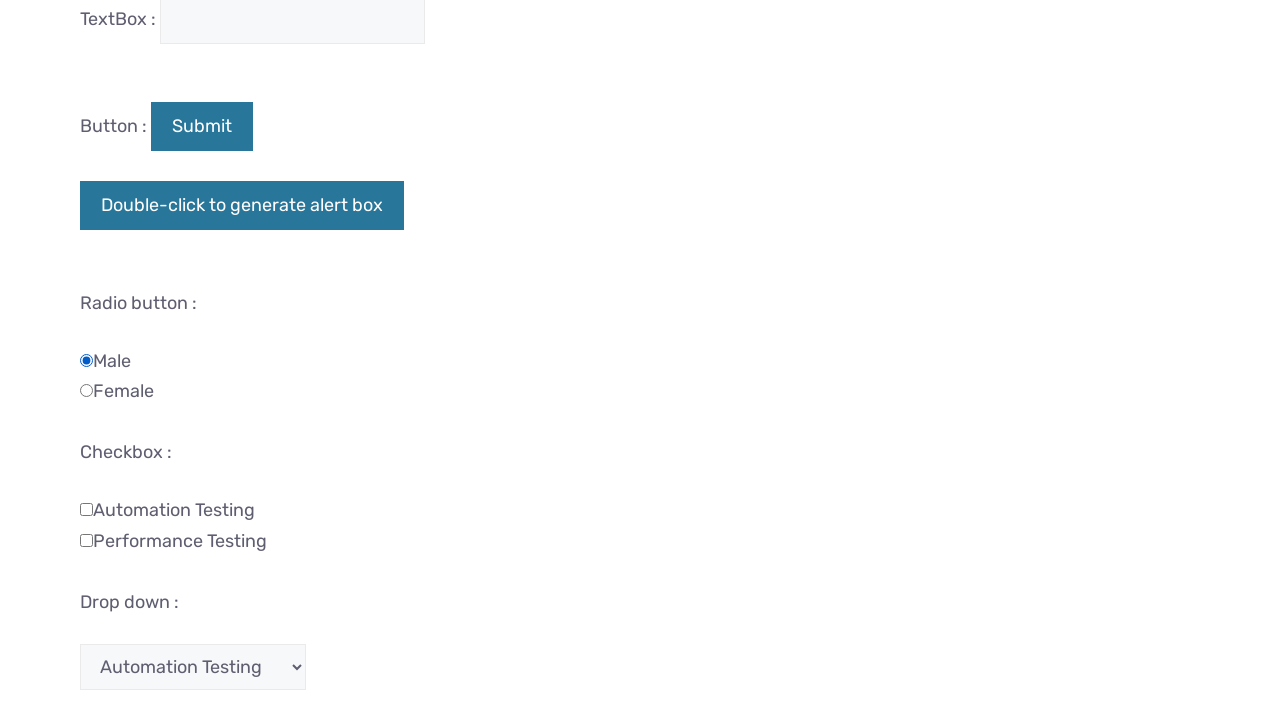